Tests marking all items as completed using the toggle all checkbox

Starting URL: https://demo.playwright.dev/todomvc

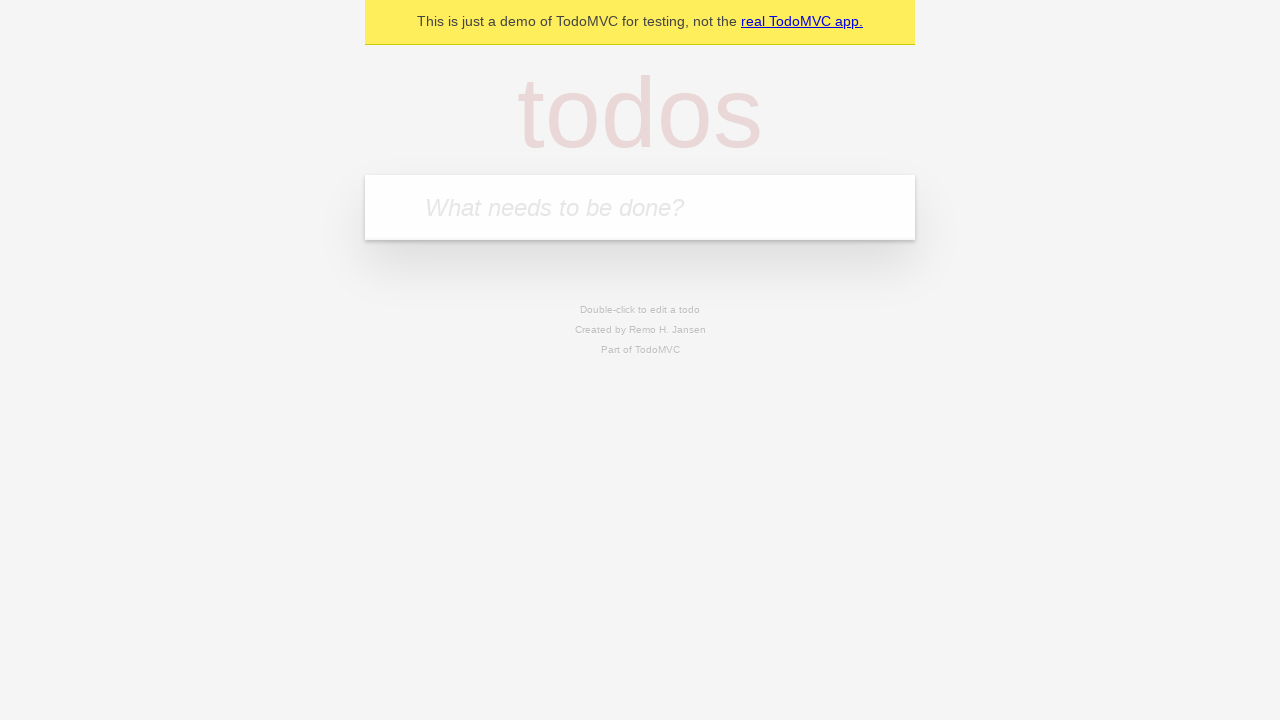

Filled todo input with 'buy some cheese' on internal:attr=[placeholder="What needs to be done?"i]
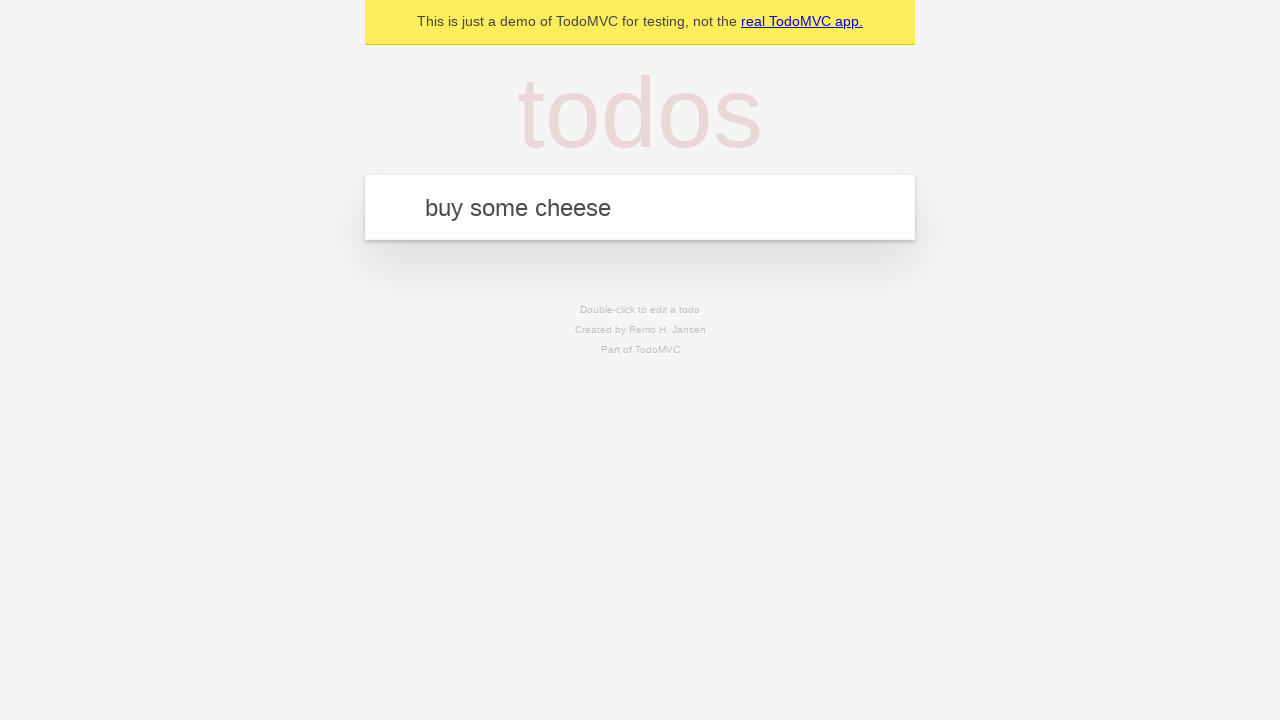

Pressed Enter to add first todo on internal:attr=[placeholder="What needs to be done?"i]
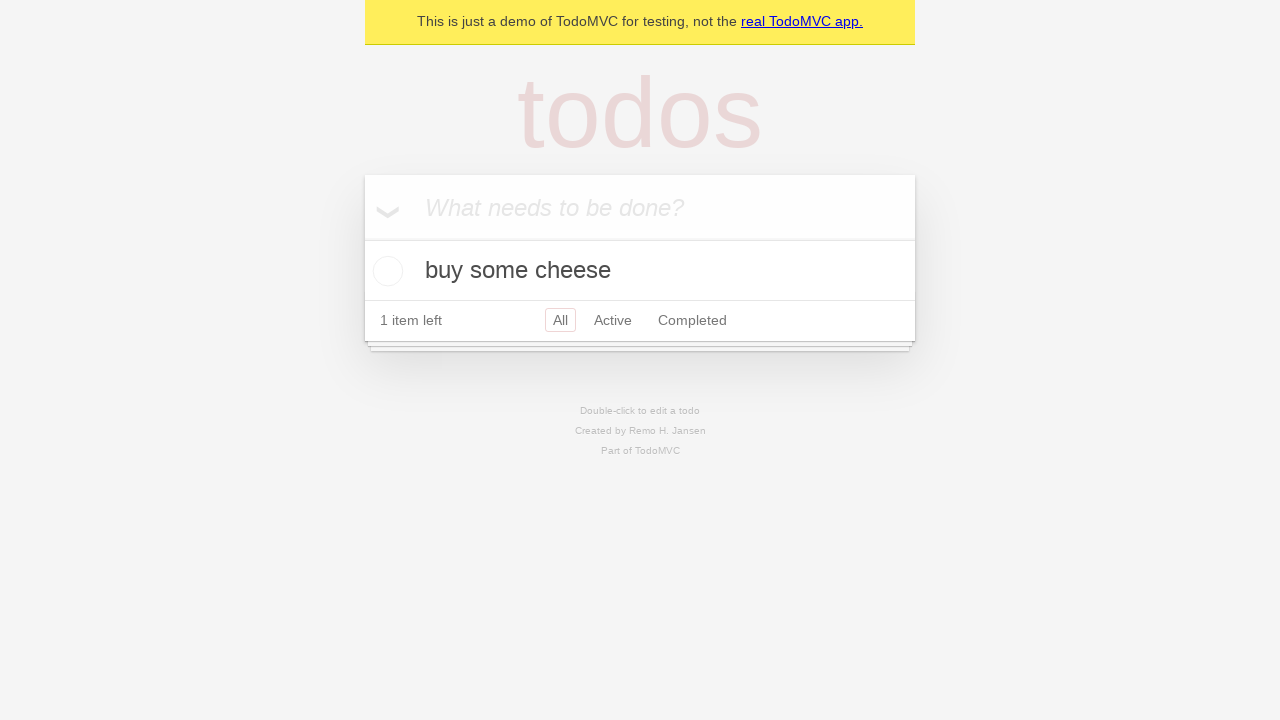

Filled todo input with 'feed the cat' on internal:attr=[placeholder="What needs to be done?"i]
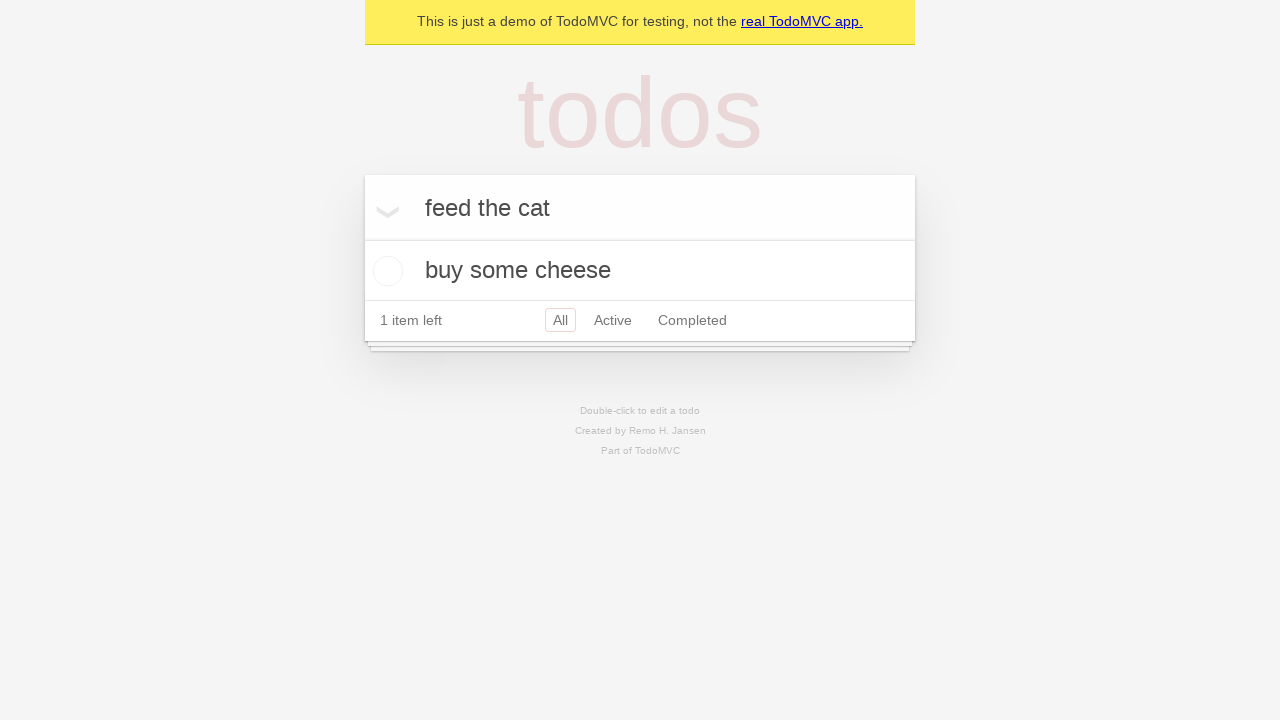

Pressed Enter to add second todo on internal:attr=[placeholder="What needs to be done?"i]
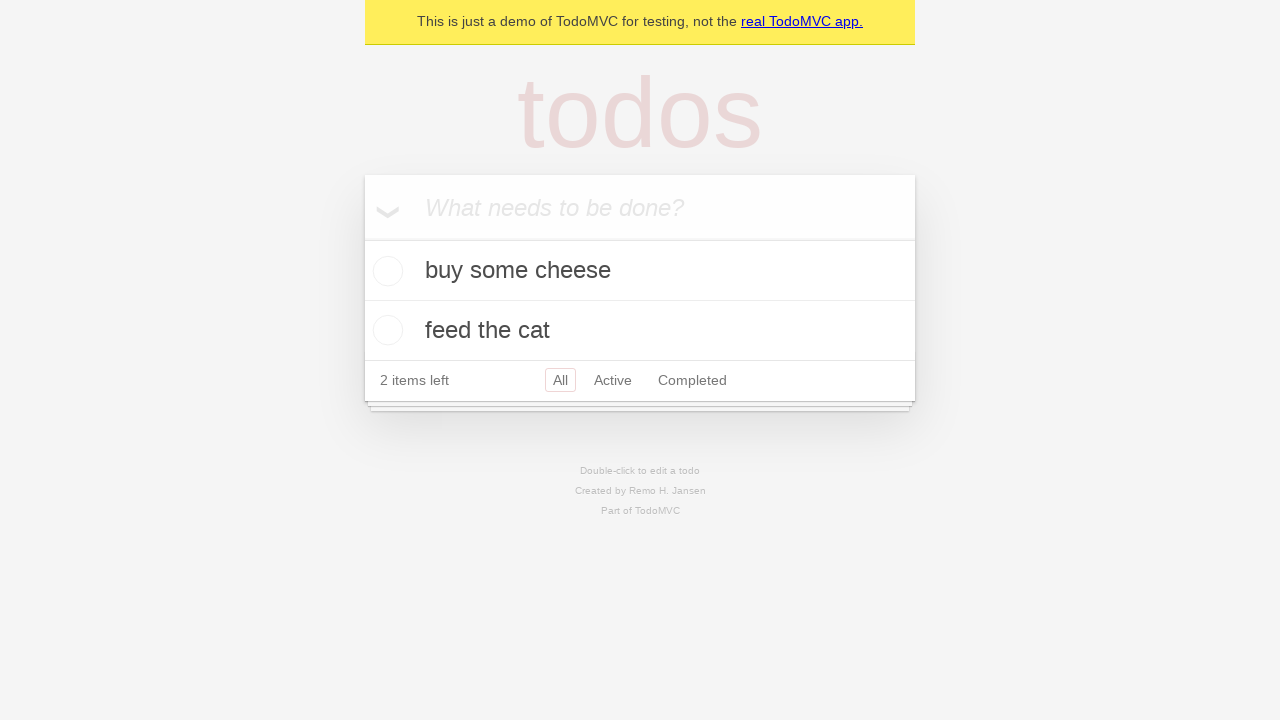

Filled todo input with 'book a doctors appointment' on internal:attr=[placeholder="What needs to be done?"i]
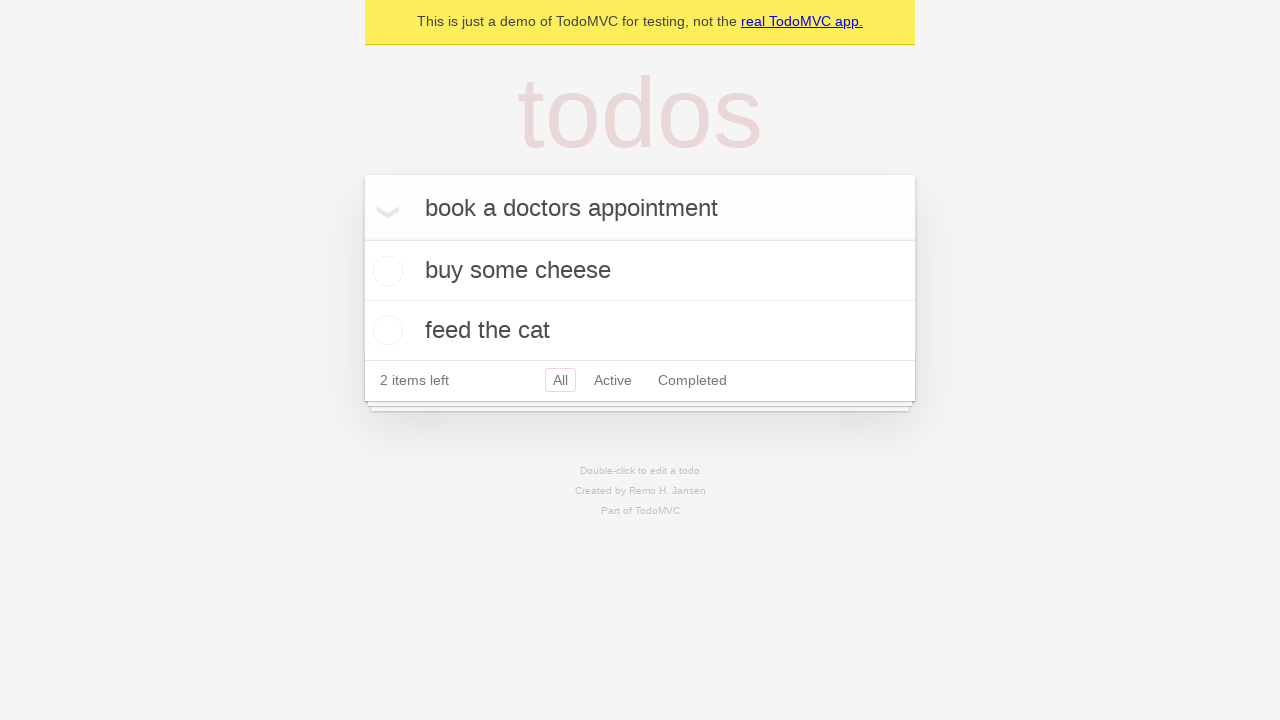

Pressed Enter to add third todo on internal:attr=[placeholder="What needs to be done?"i]
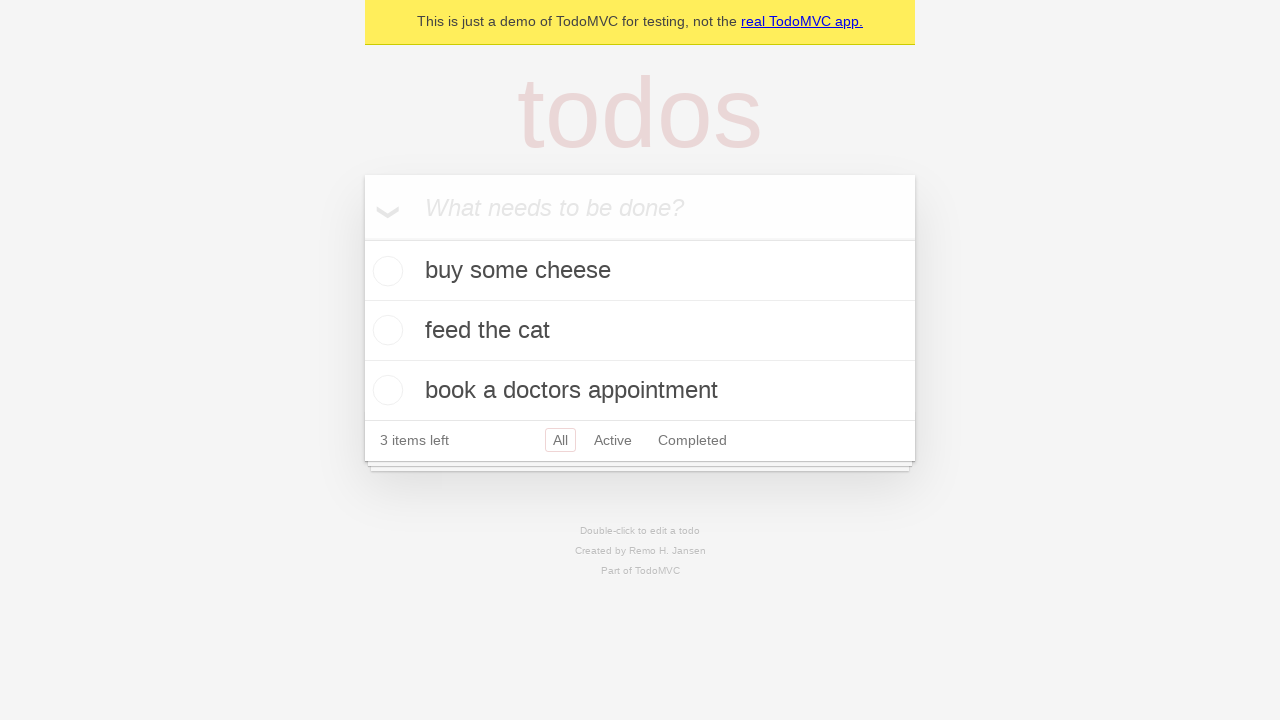

Checked 'Mark all as complete' toggle checkbox at (362, 238) on internal:label="Mark all as complete"i
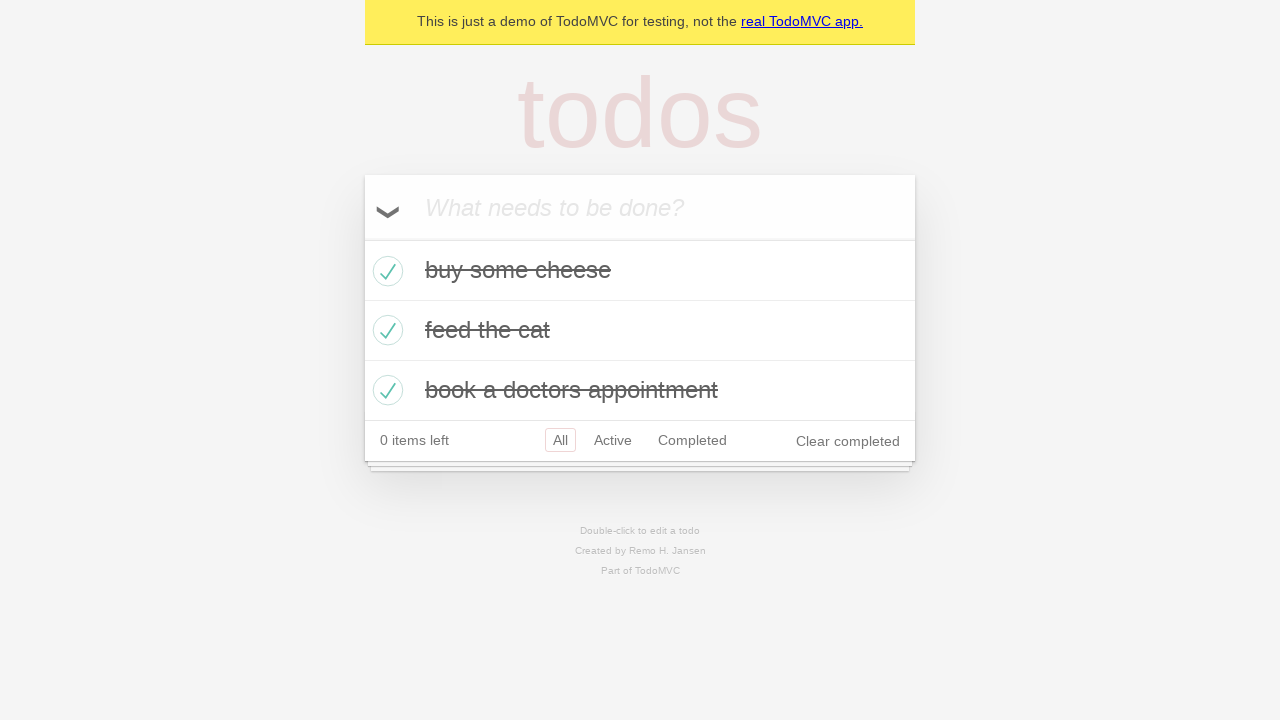

All todos marked as completed
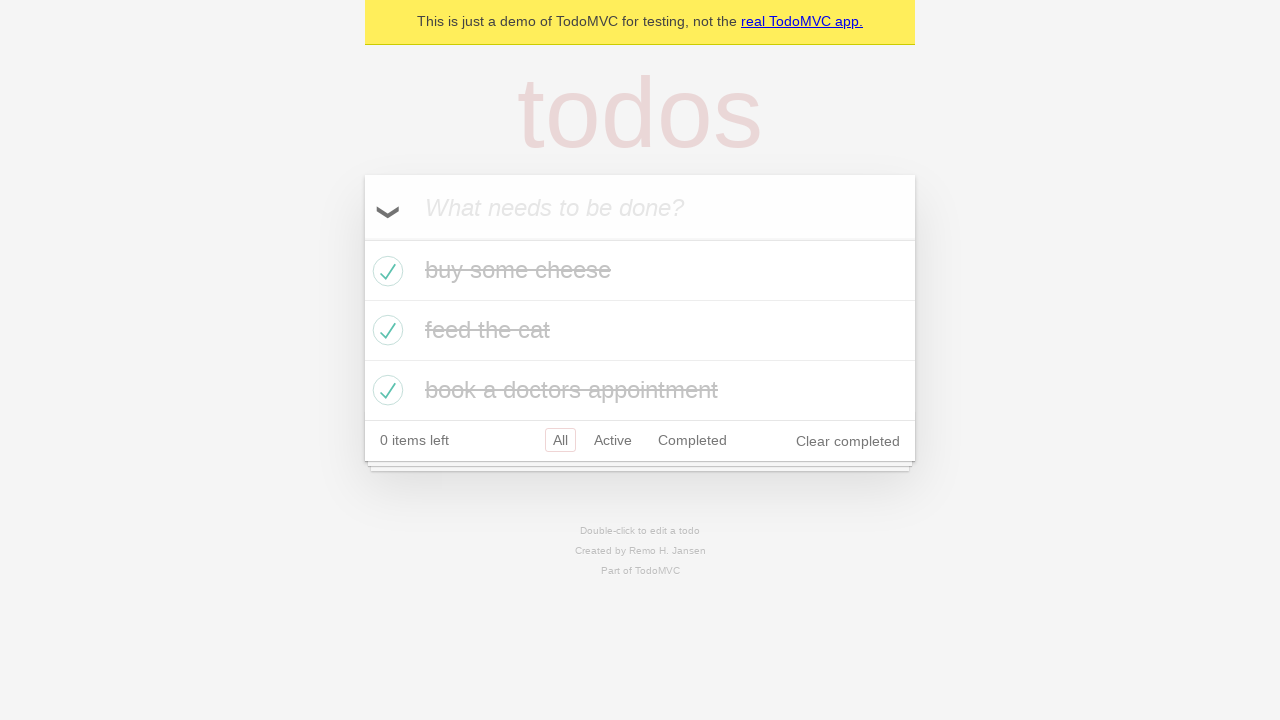

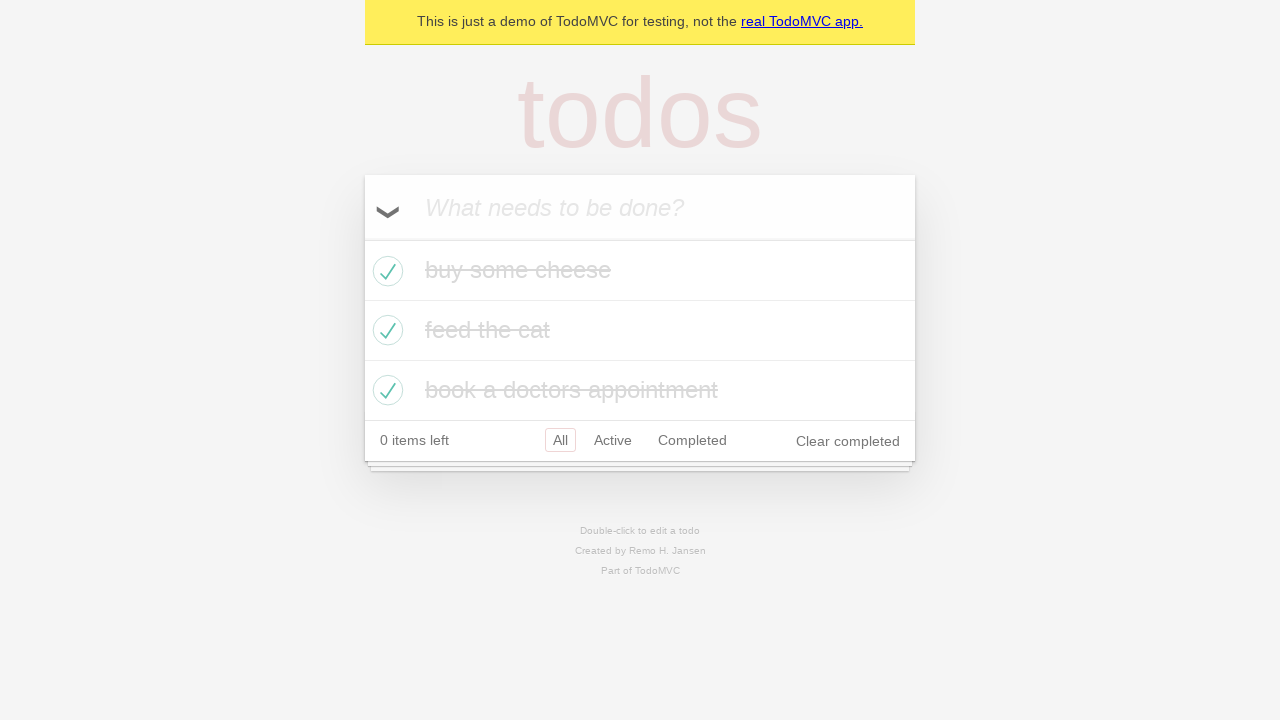